Tests various alert dialog interactions on a demo page including accepting, dismissing, and sending text to different types of alerts

Starting URL: https://www.leafground.com/alert.xhtml

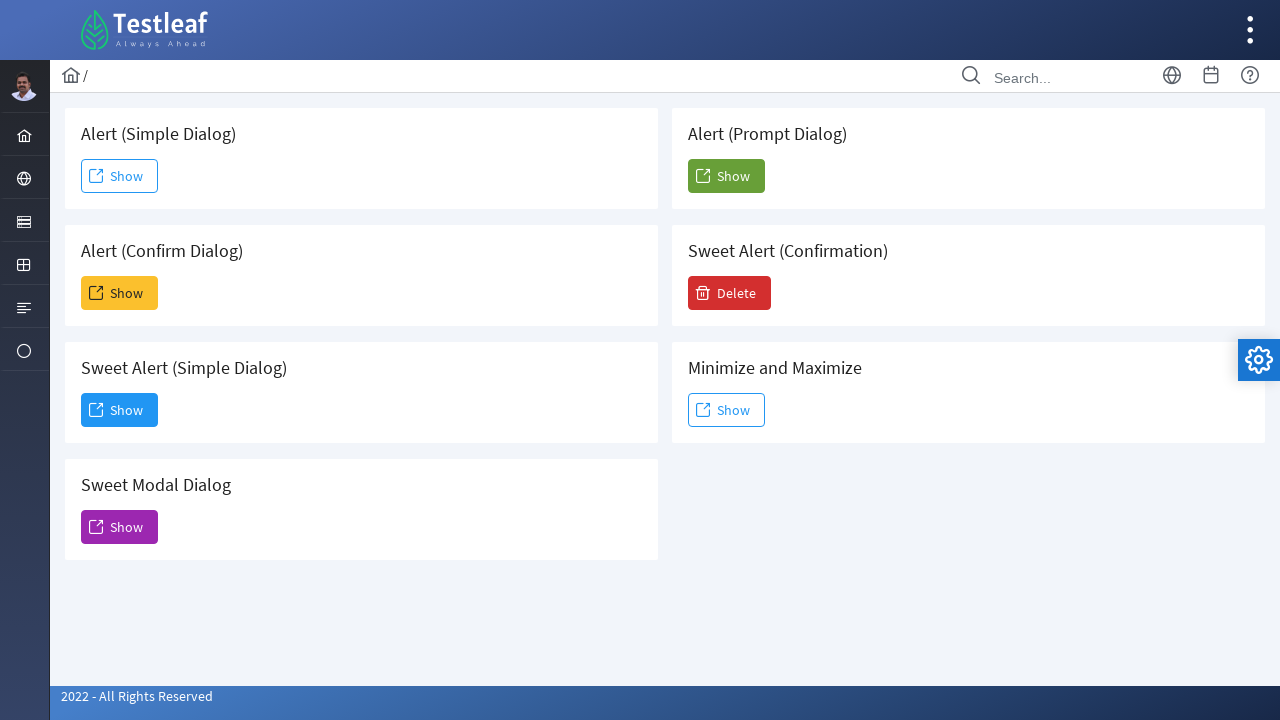

Clicked first Show button to trigger alert at (120, 176) on xpath=//span[text()='Show']
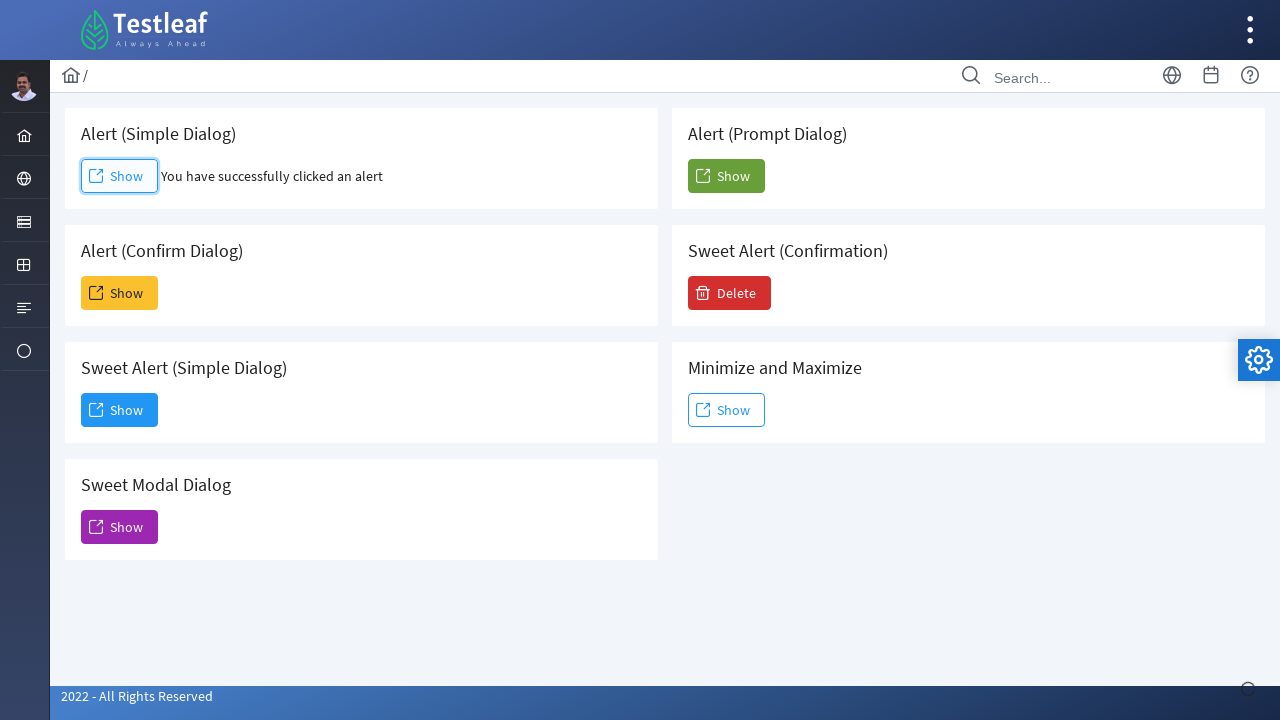

Accepted first alert dialog
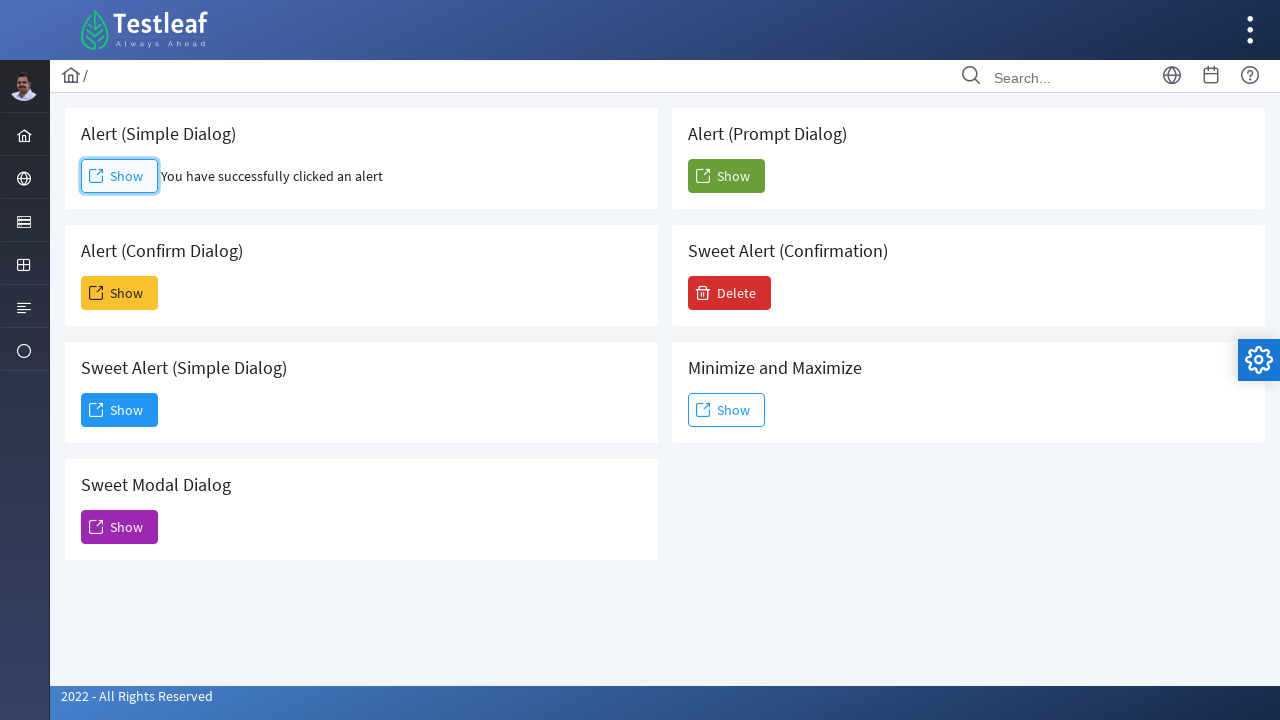

Clicked second Show button to trigger alert at (120, 293) on xpath=(//span[text()='Show'])[2]
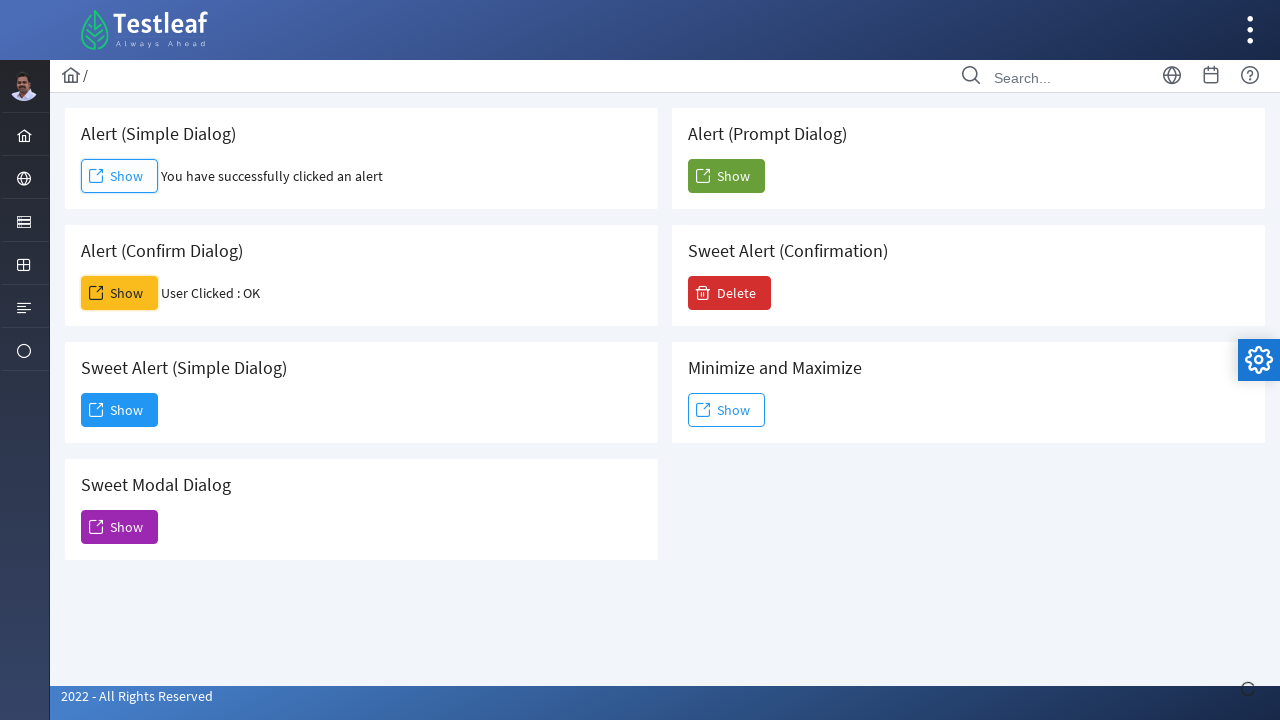

Dismissed second alert dialog
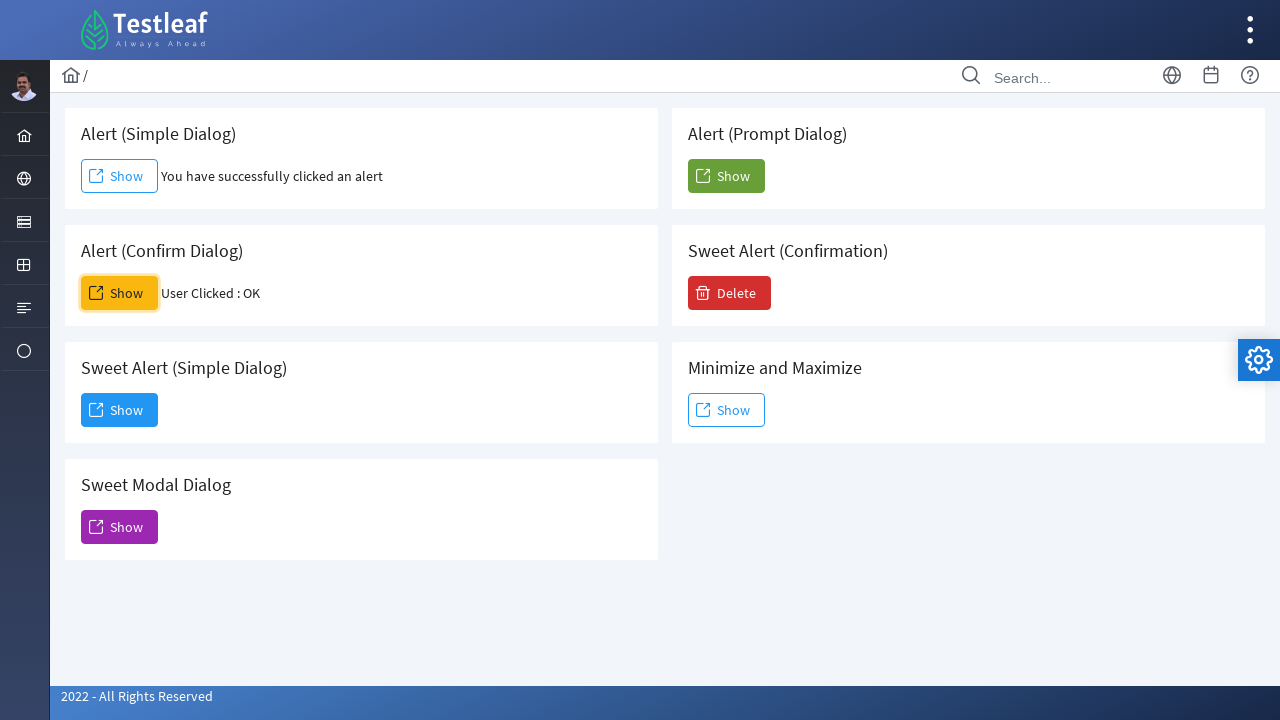

Clicked third Show button to trigger alert at (120, 410) on xpath=(//span[text()='Show'])[3]
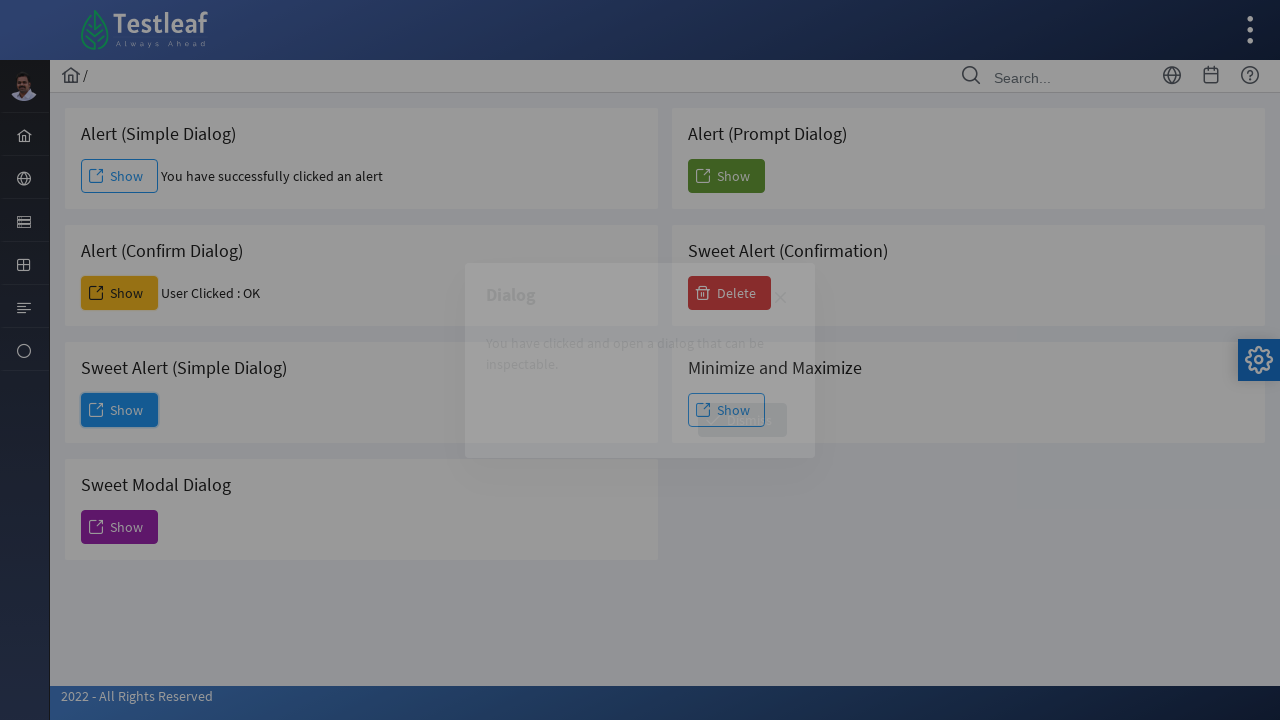

Clicked Dismiss button on third alert at (742, 420) on xpath=//span[text()='Dismiss']
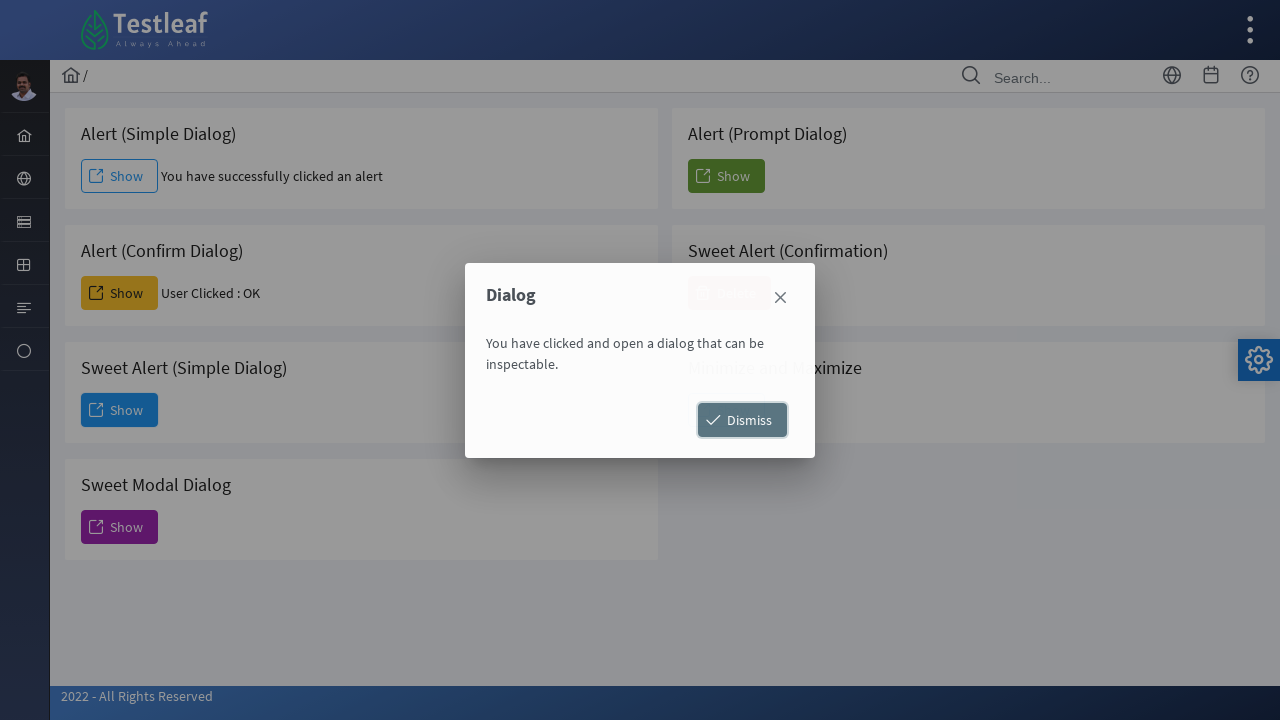

Clicked fourth Show button to trigger alert at (120, 527) on xpath=(//span[text()='Show'])[4]
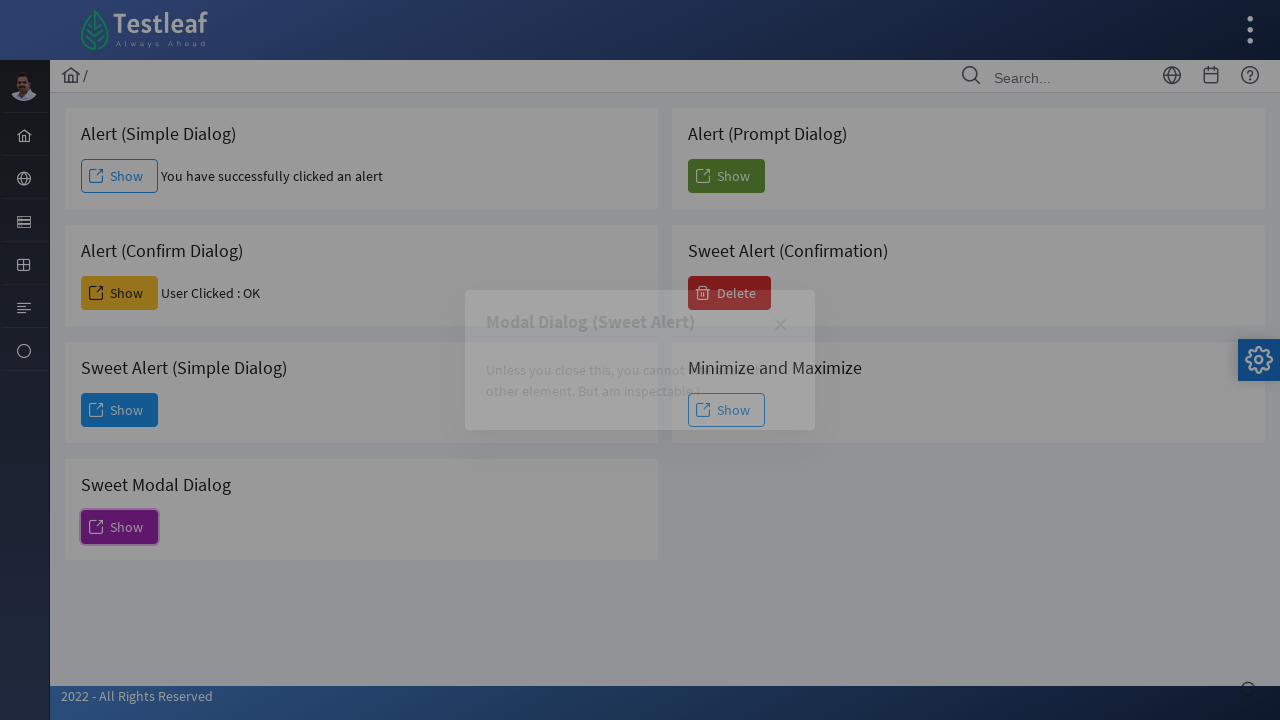

Waited 3 seconds for alert to display
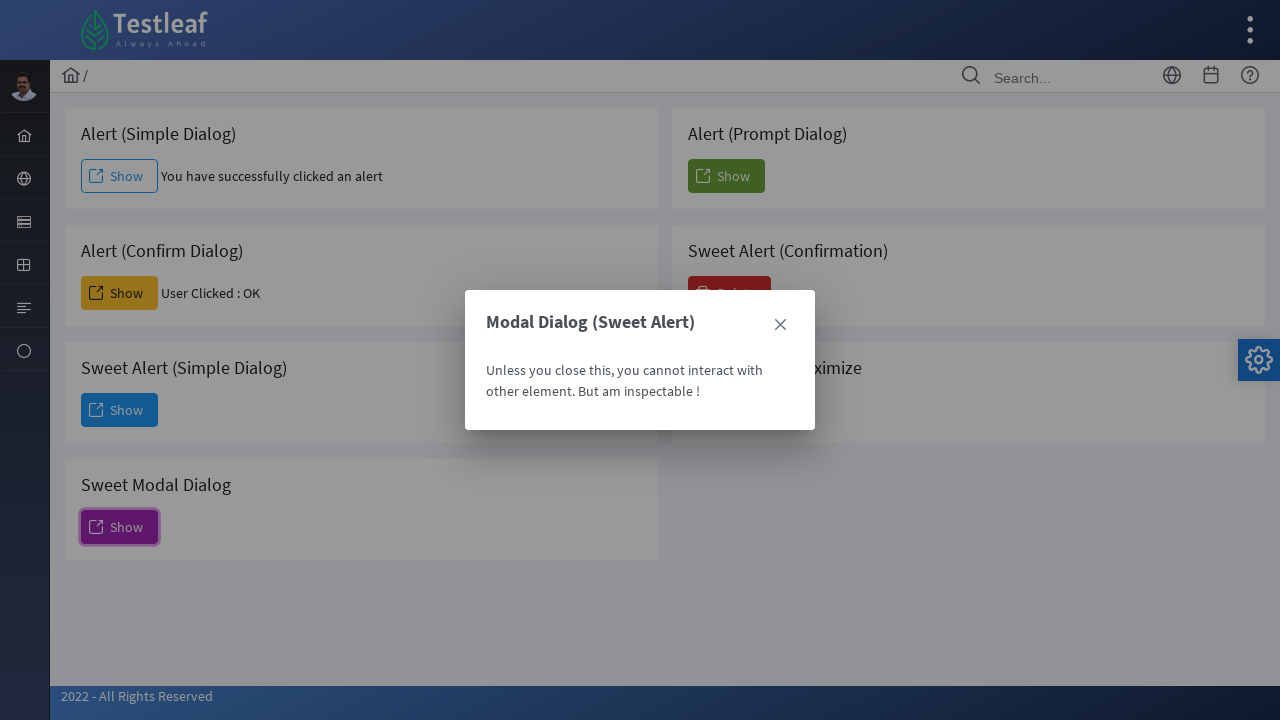

Clicked X button to close fourth alert at (780, 325) on xpath=(//a[@class='ui-dialog-titlebar-icon ui-dialog-titlebar-close ui-corner-al
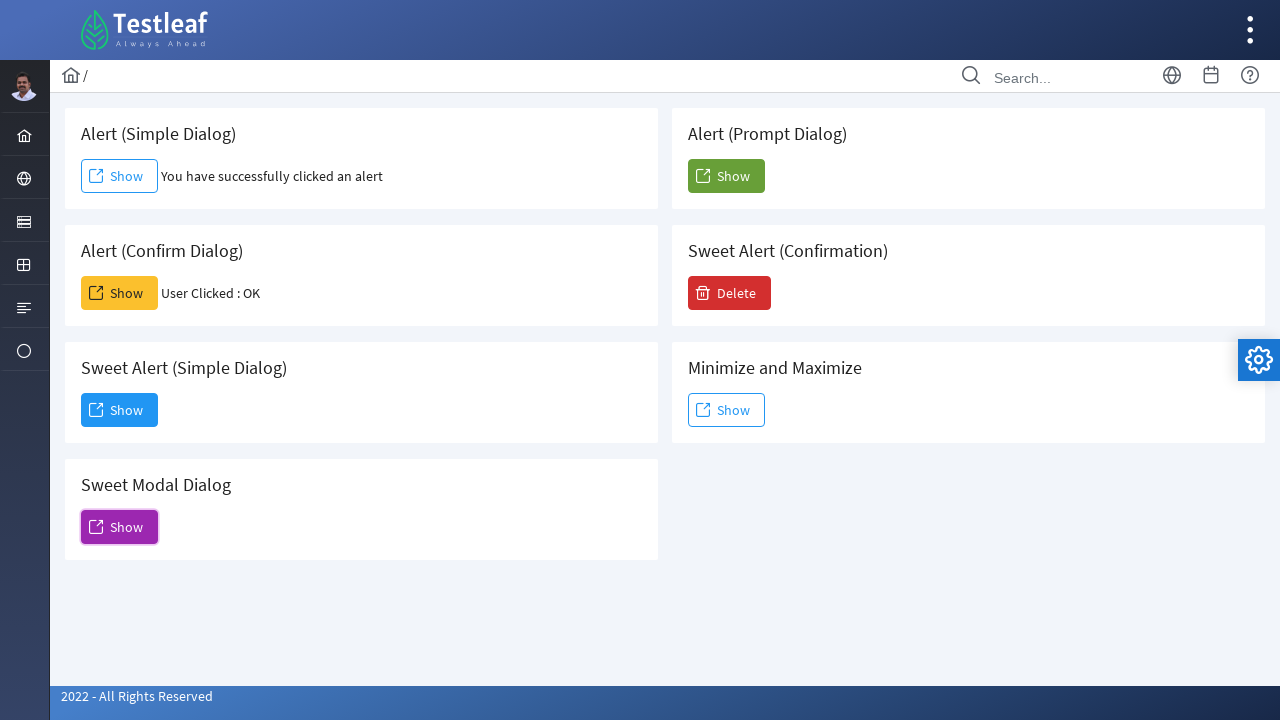

Clicked fifth Show button to trigger prompt dialog at (726, 176) on xpath=(//span[text()='Show'])[5]
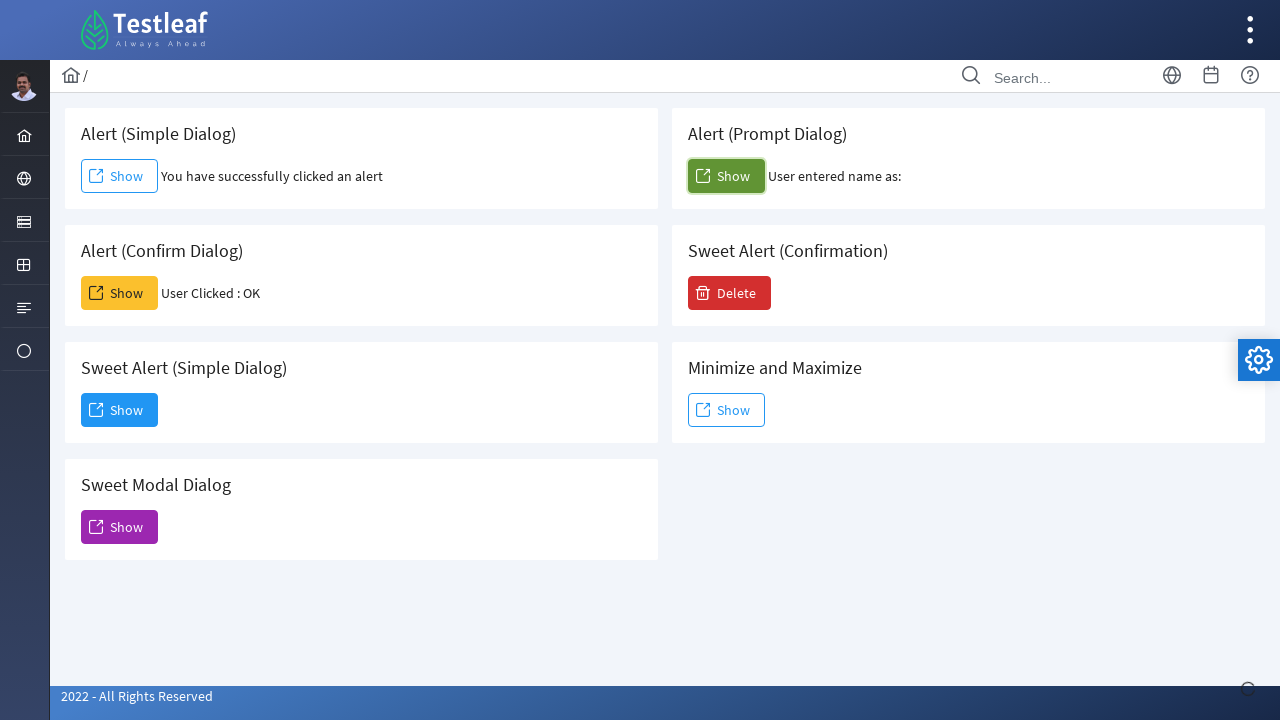

Accepted fifth prompt dialog with text 'OK'
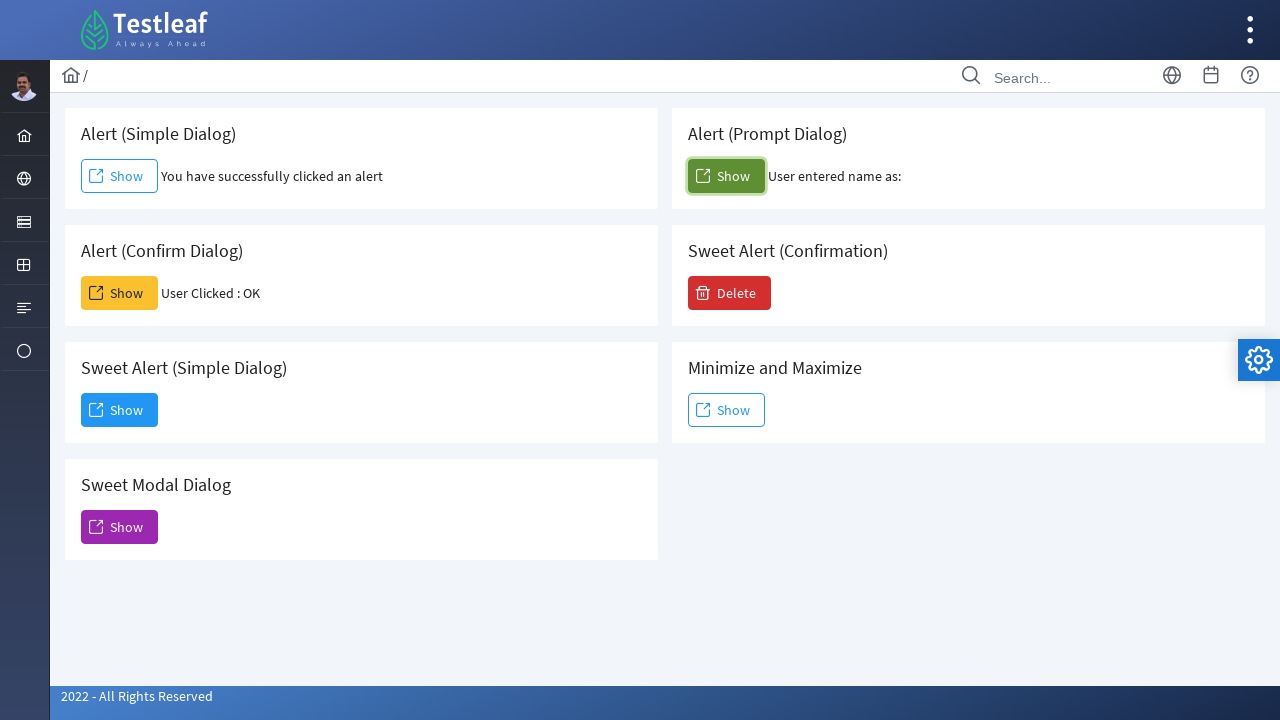

Clicked fifth Show button again to trigger prompt dialog at (726, 176) on xpath=(//span[text()='Show'])[5]
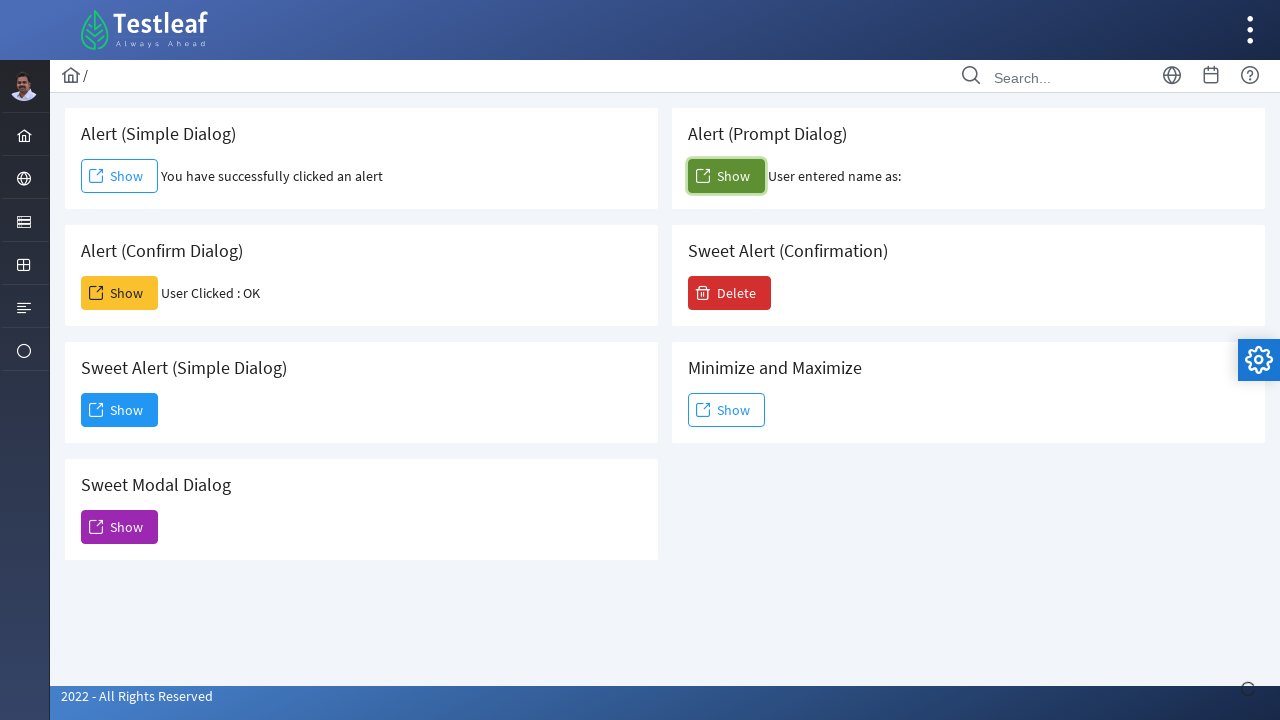

Dismissed fifth prompt dialog
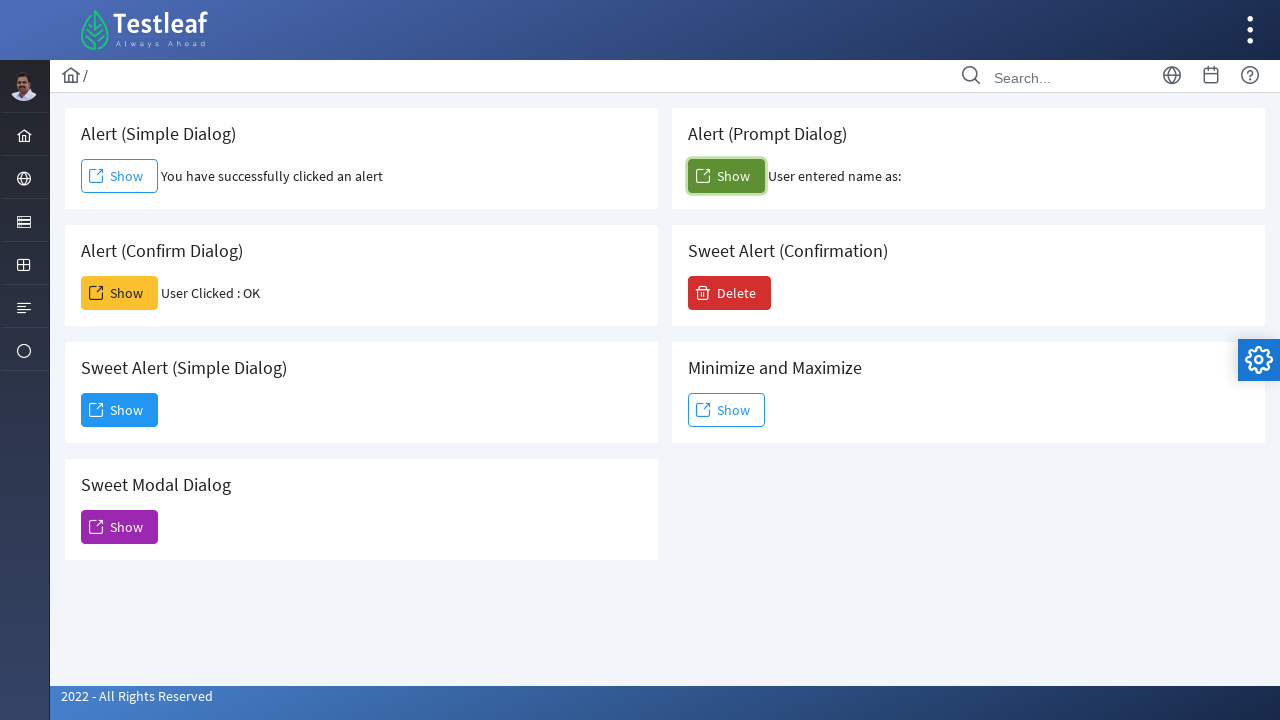

Clicked Delete button to trigger confirmation dialog at (730, 293) on xpath=//span[text()='Delete']
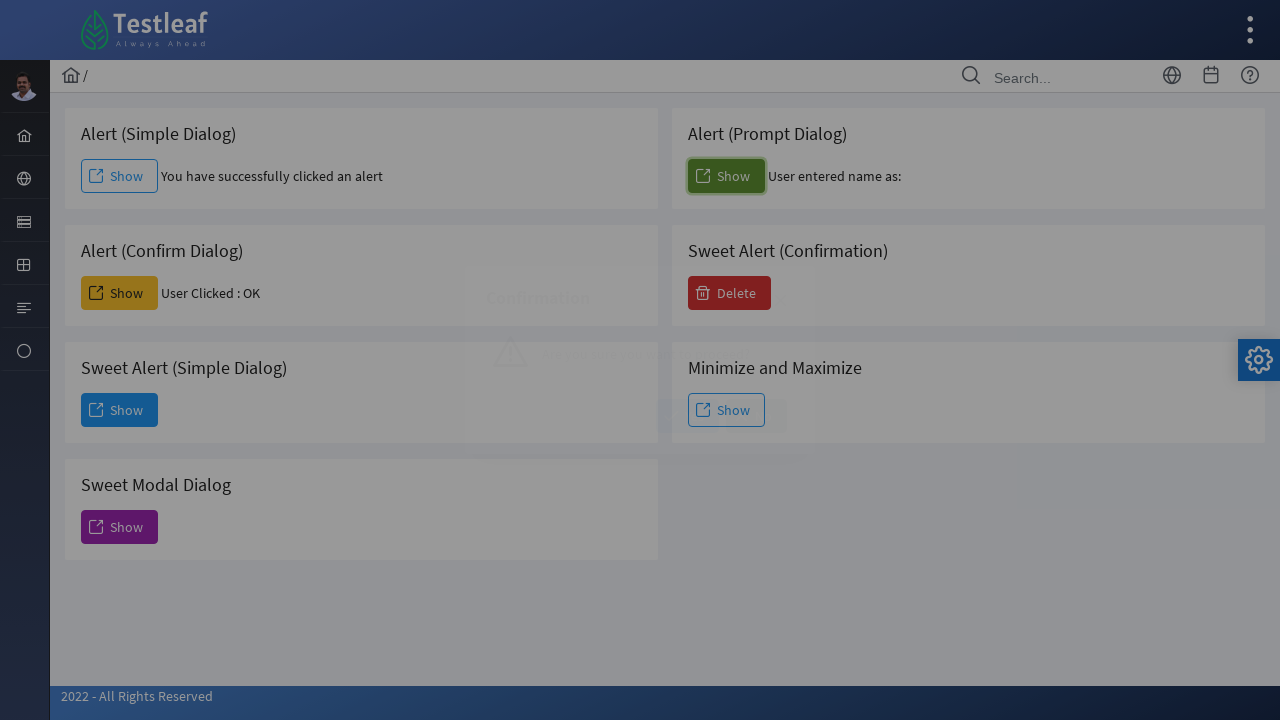

Clicked Yes button to confirm delete action at (688, 416) on xpath=//span[text()='Yes']
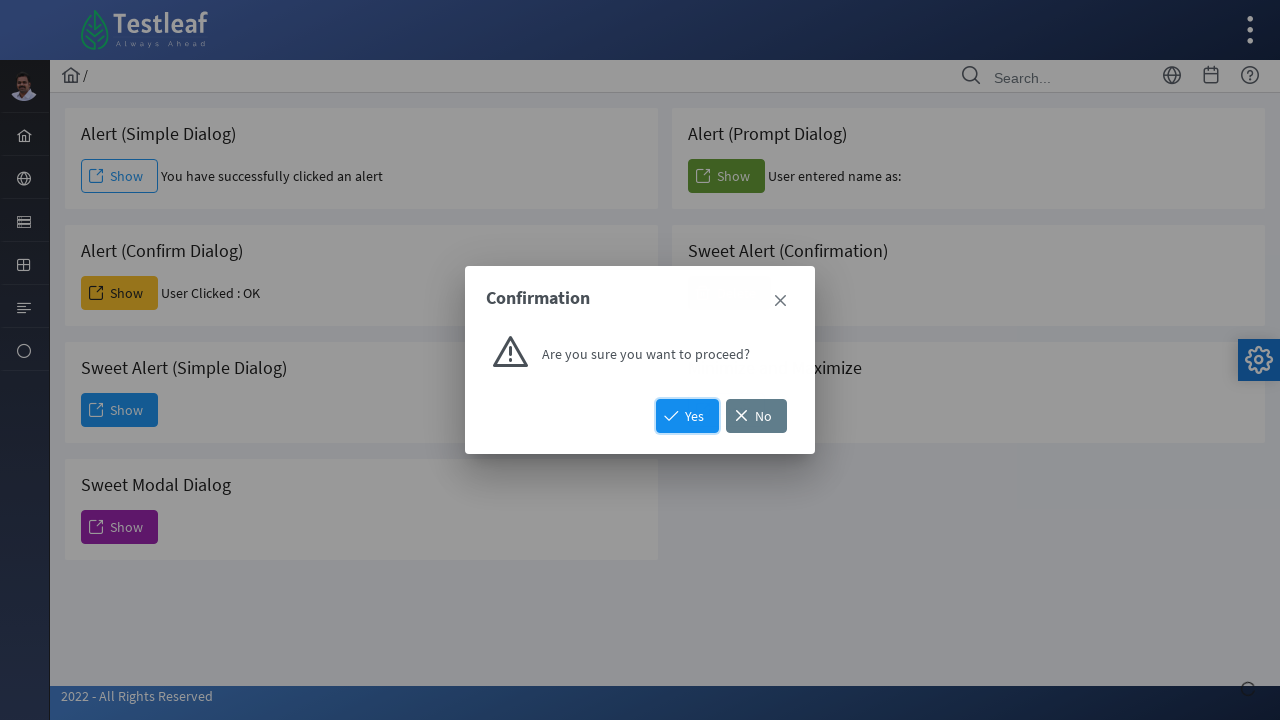

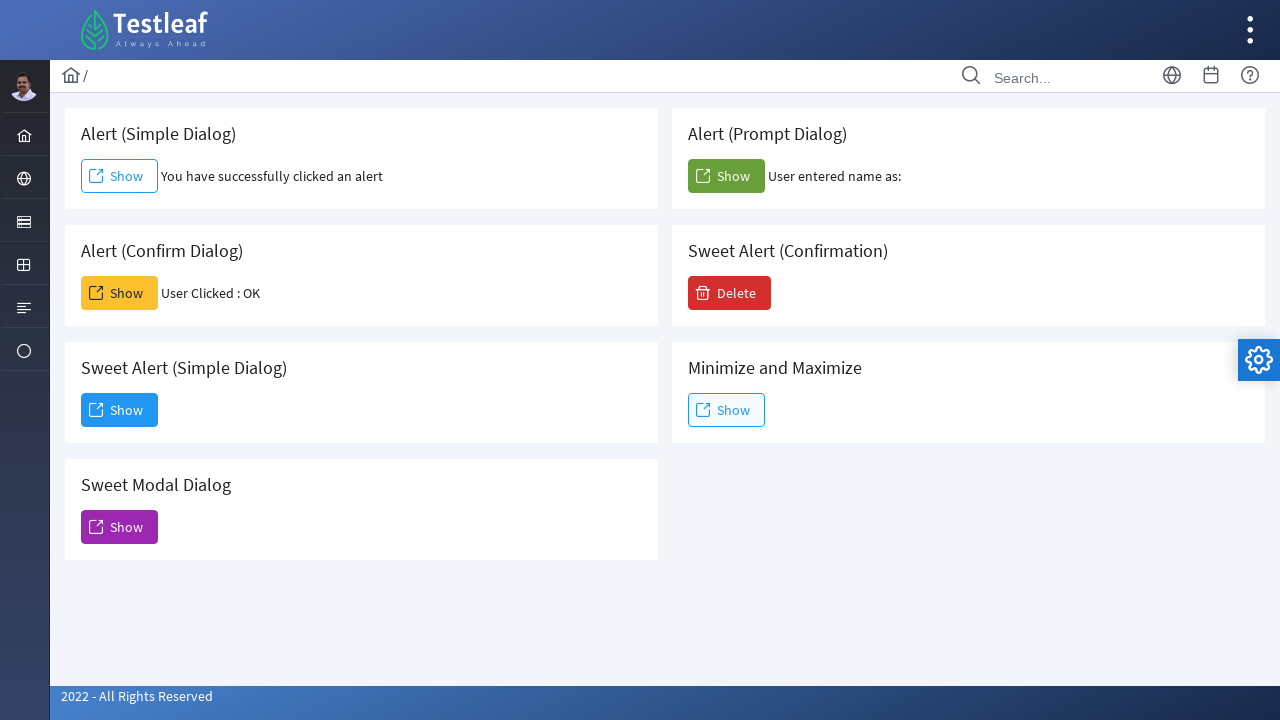